Tests a dropdown element on a practice automation site by verifying that the dropdown contains the expected "Blue" option

Starting URL: https://testautomationpractice.blogspot.com/

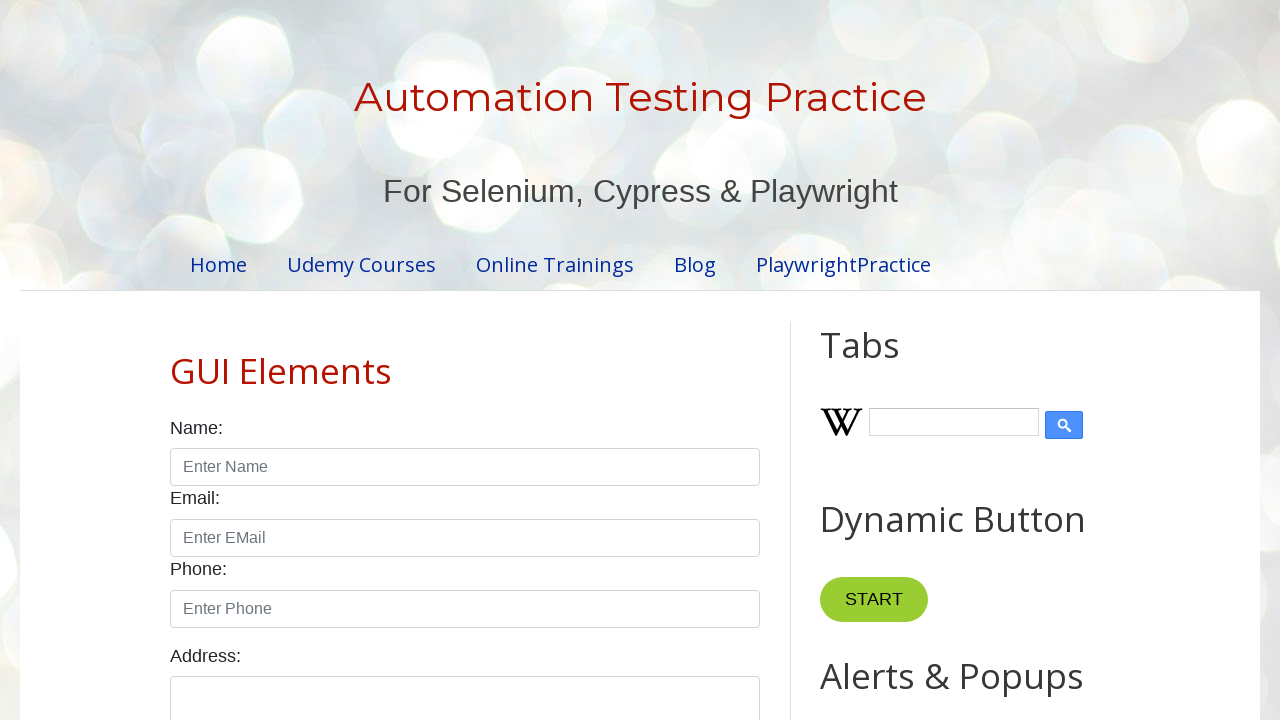

Navigated to test automation practice site
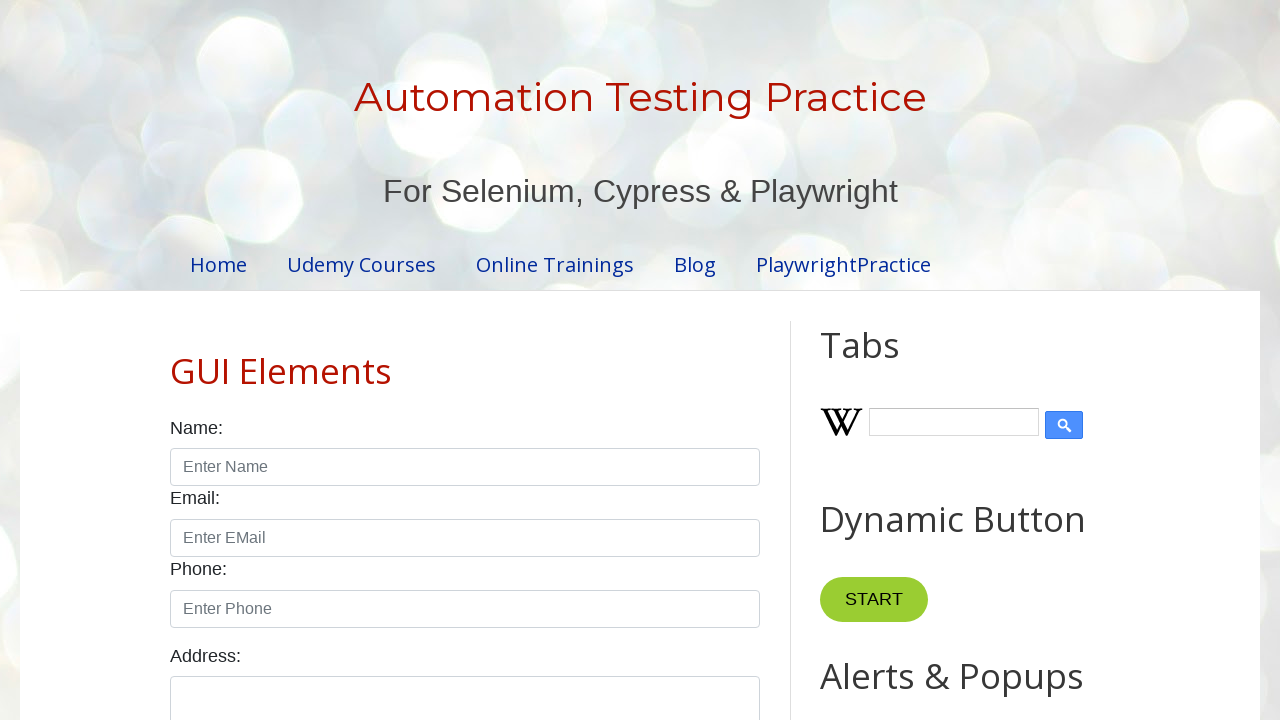

Retrieved text content from dropdown element
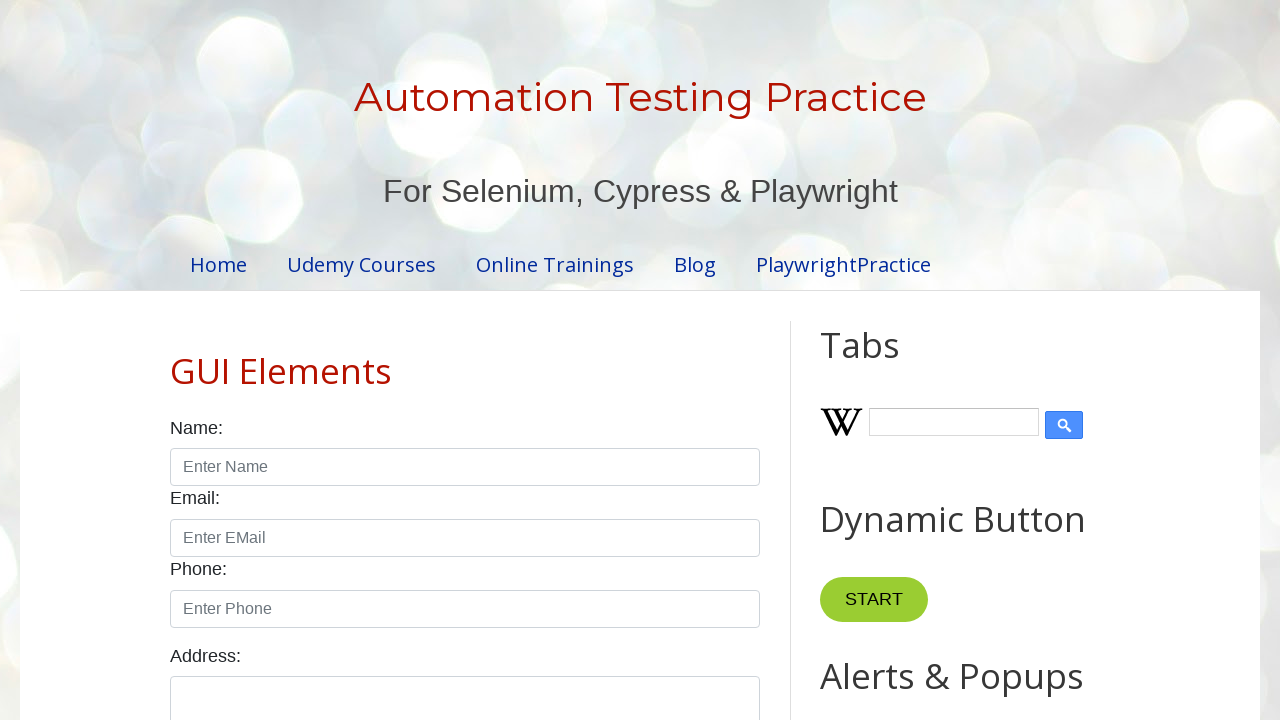

Verified that dropdown contains 'Blue' option
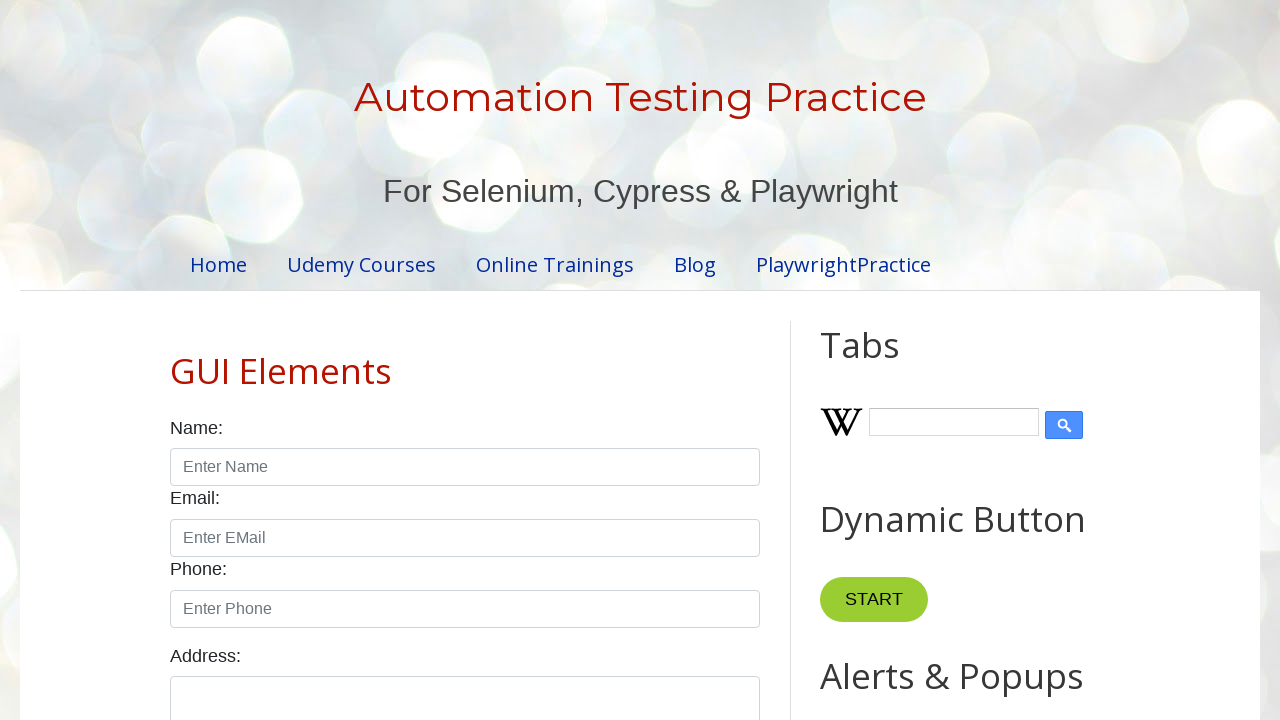

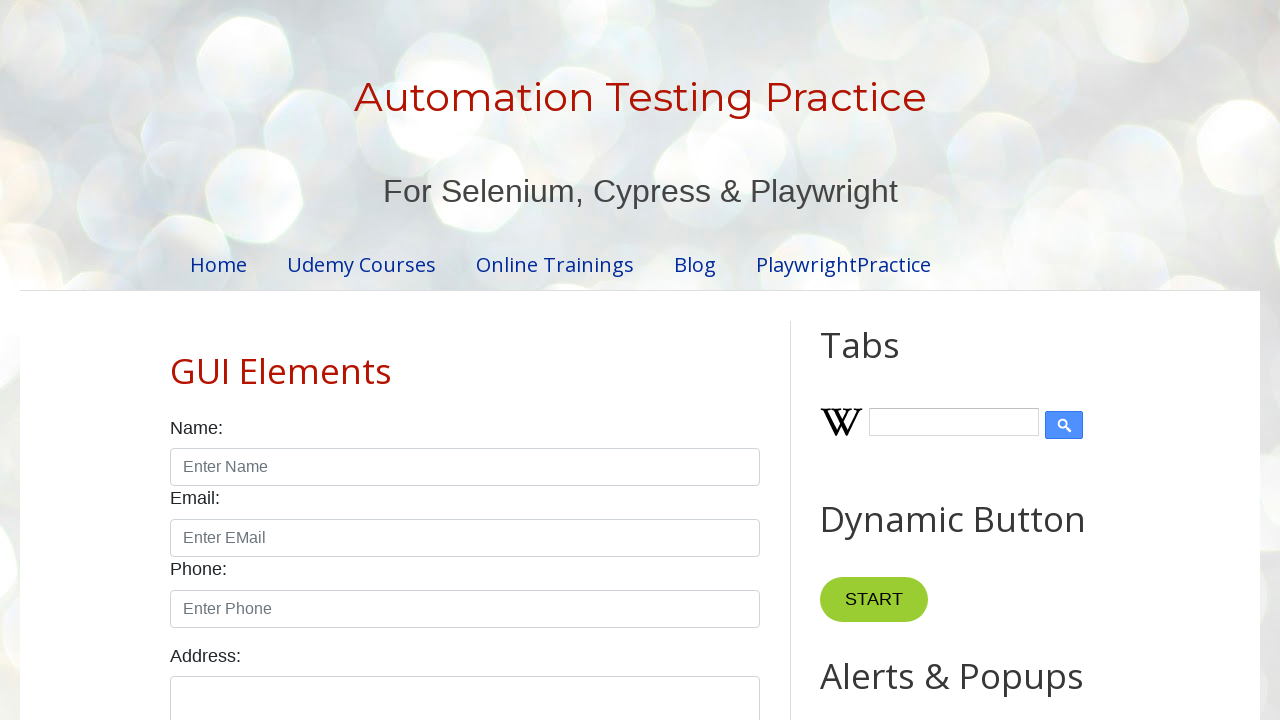